Tests the ICETEX scholarship convocations page by verifying the page loads correctly with "Becas" in the title and clicking on a search option radio button.

Starting URL: https://www.icetex.gov.co/SIORI_WEB/Convocatorias.aspx?aplicacion=1&vigente=true

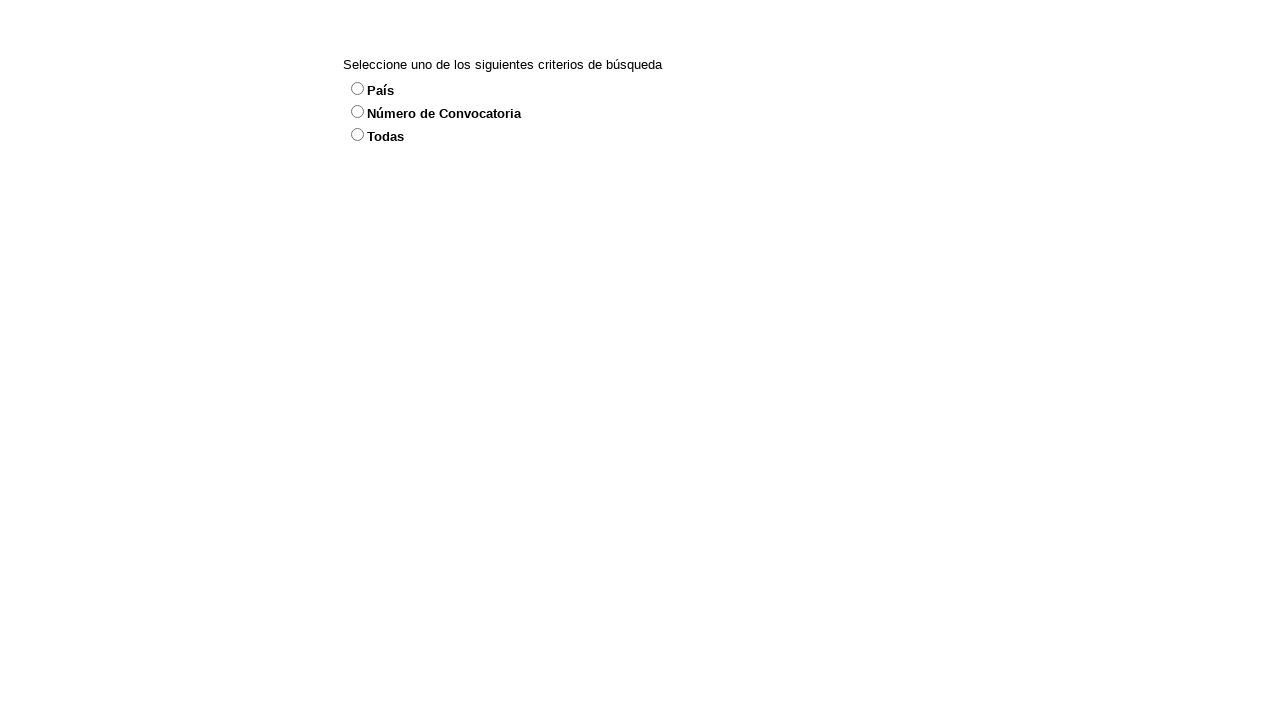

Verified page title contains 'Becas'
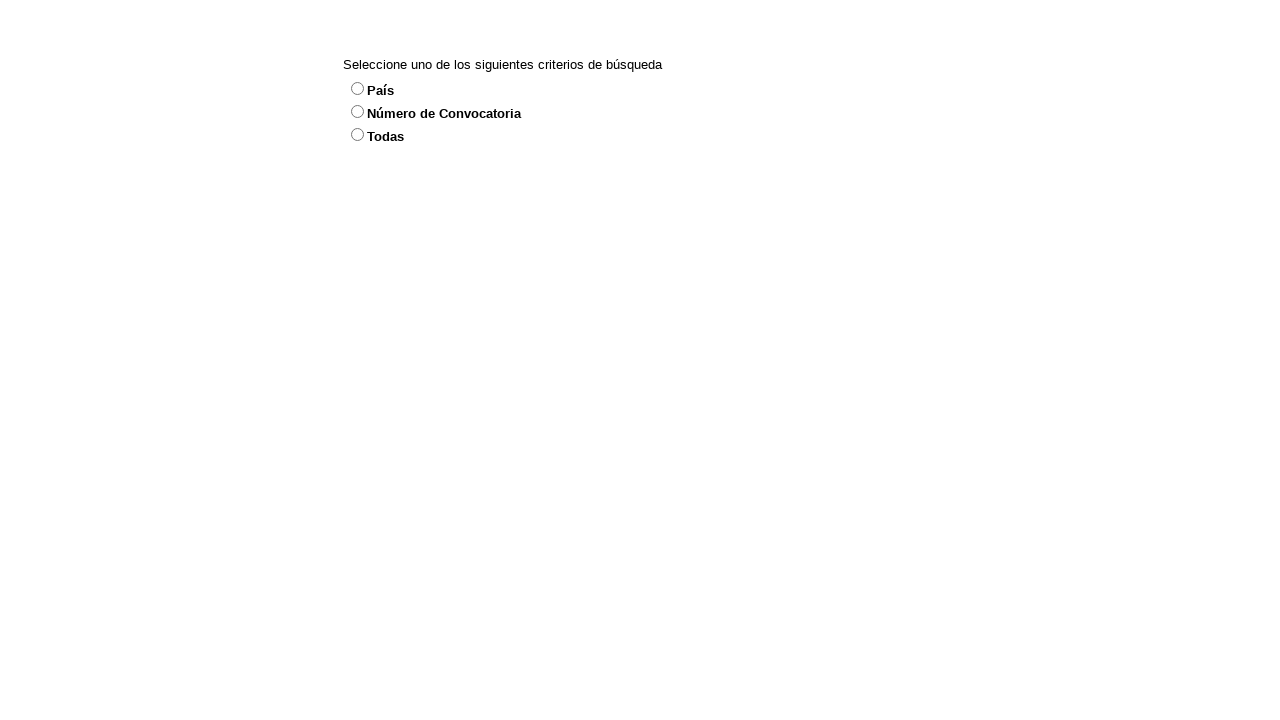

Clicked search option radio button at (358, 134) on #RBLOpcionBuscar_2
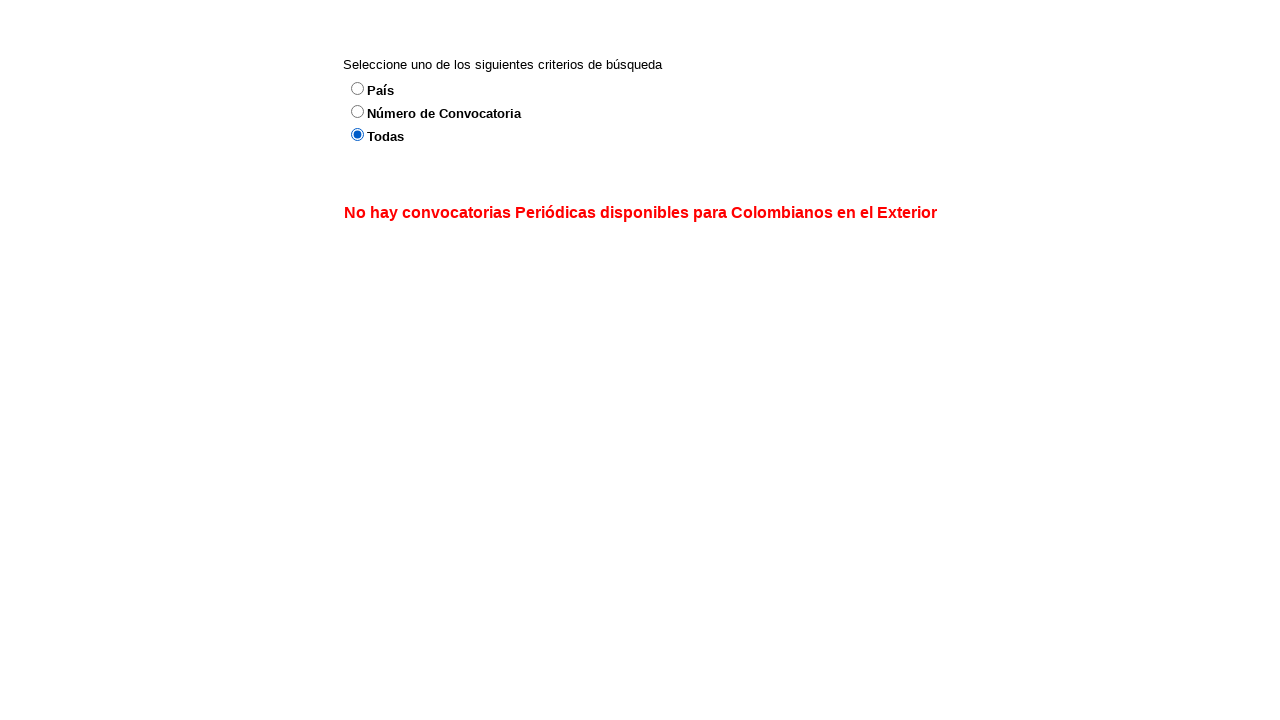

Waited 2 seconds for page response
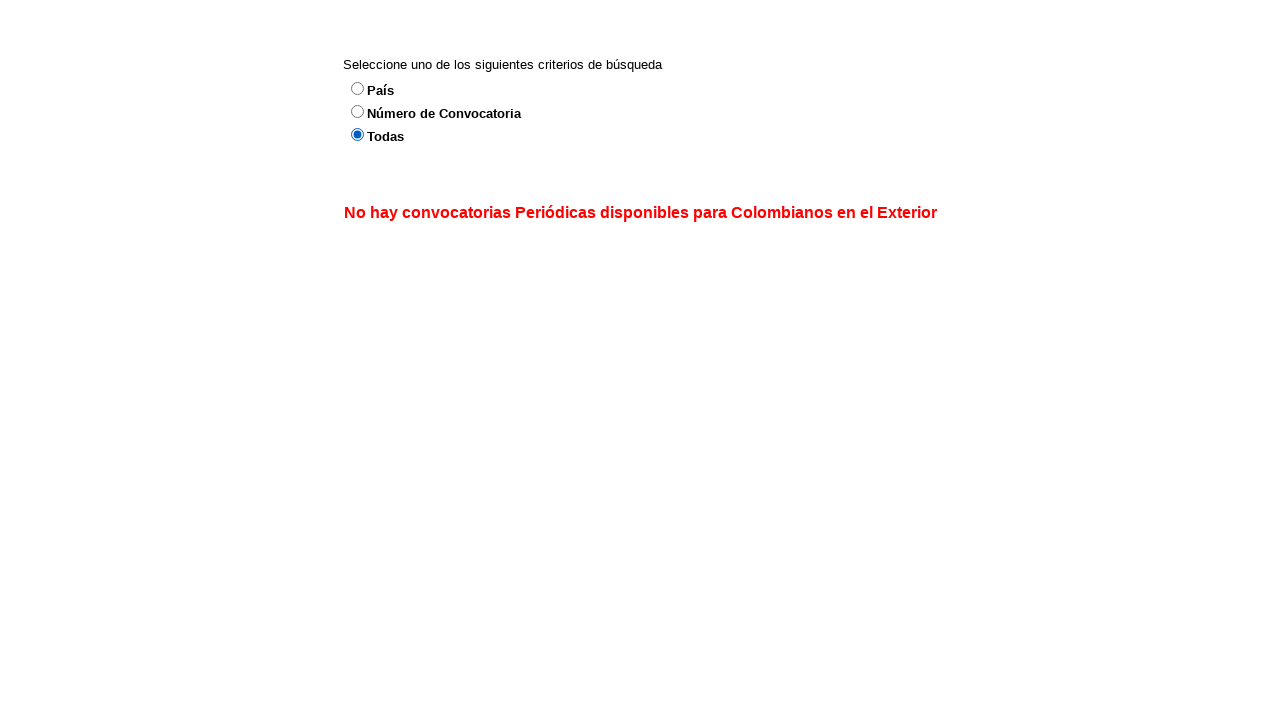

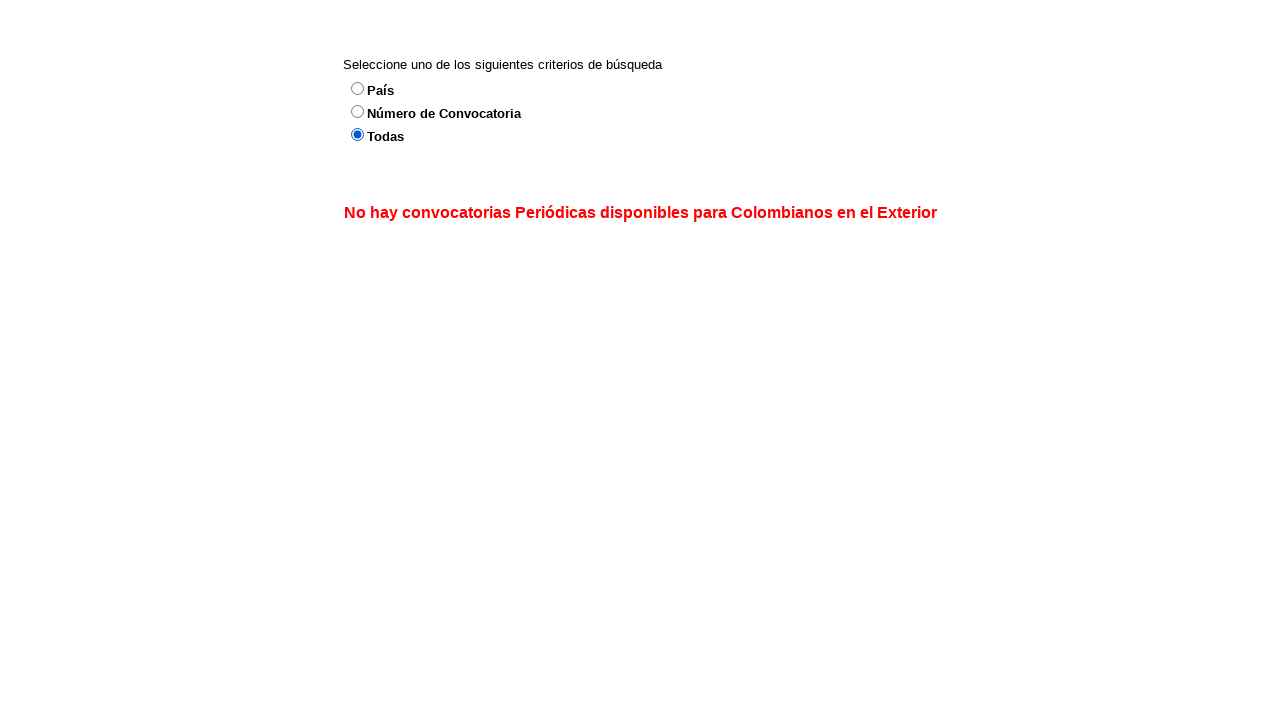